Navigates to YouTube.com and verifies the page loads by checking the title

Starting URL: https://www.youtube.com

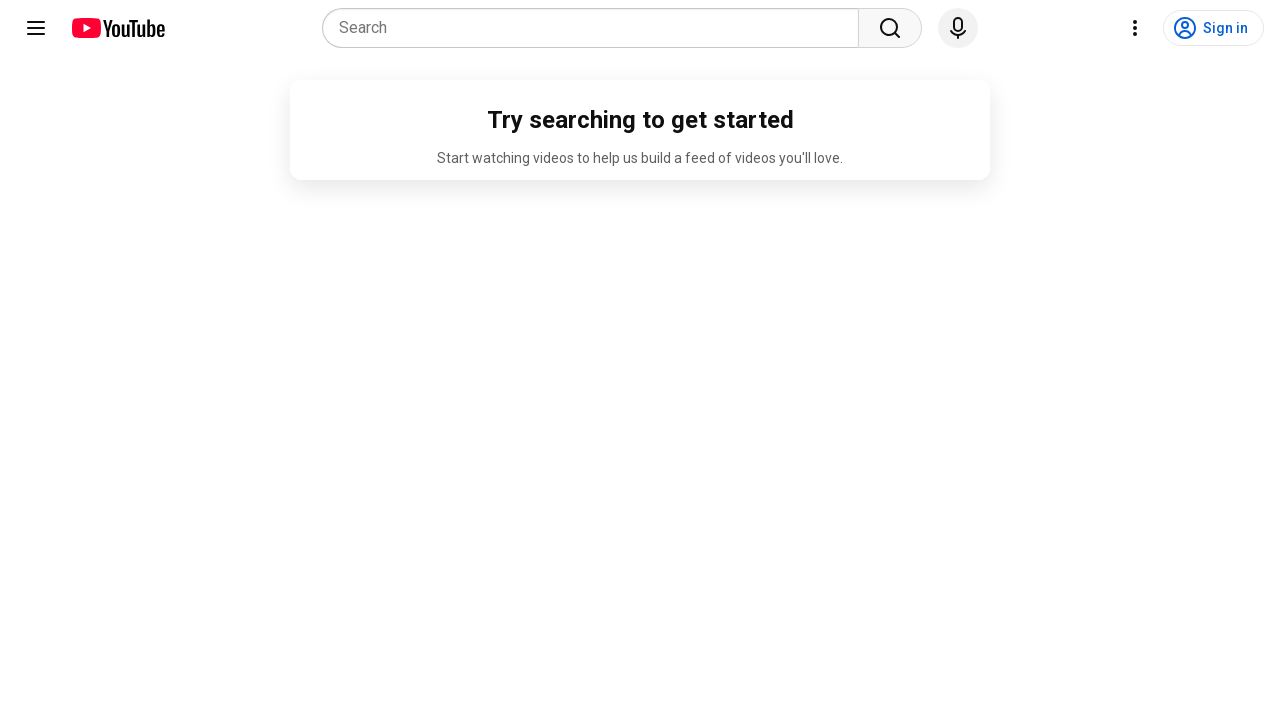

Navigated to YouTube.com
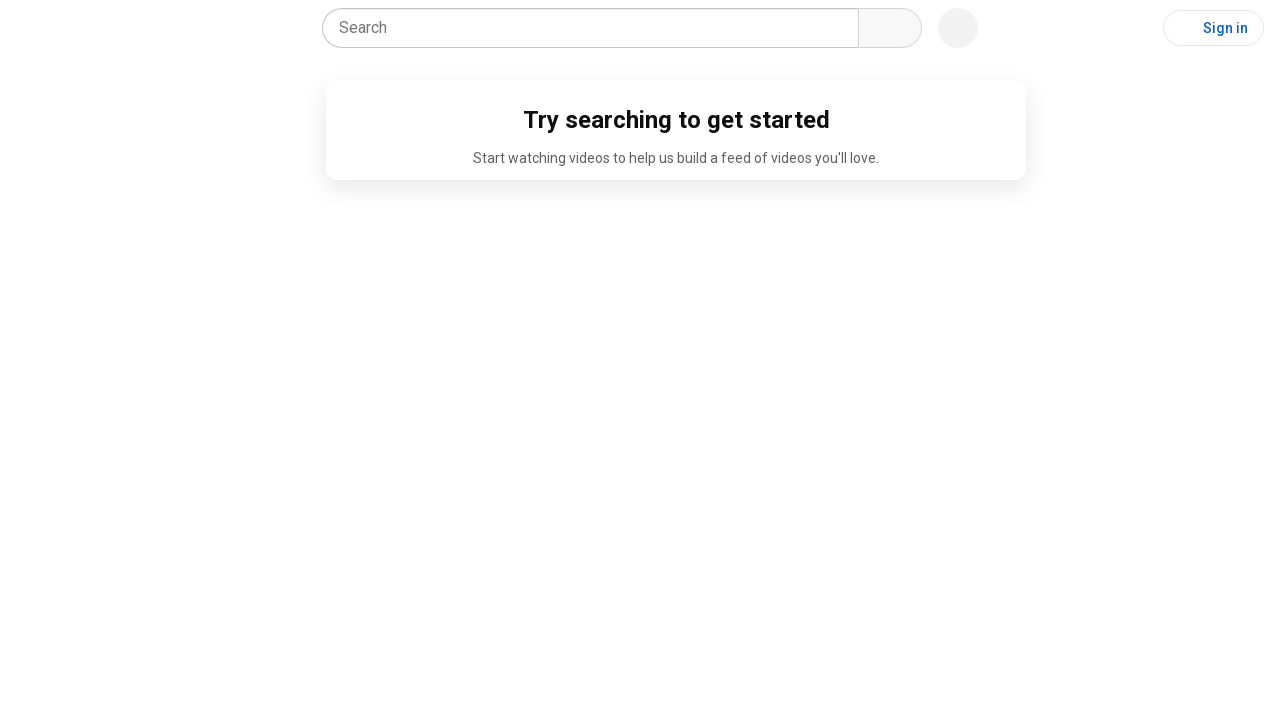

Retrieved page title to verify YouTube loaded
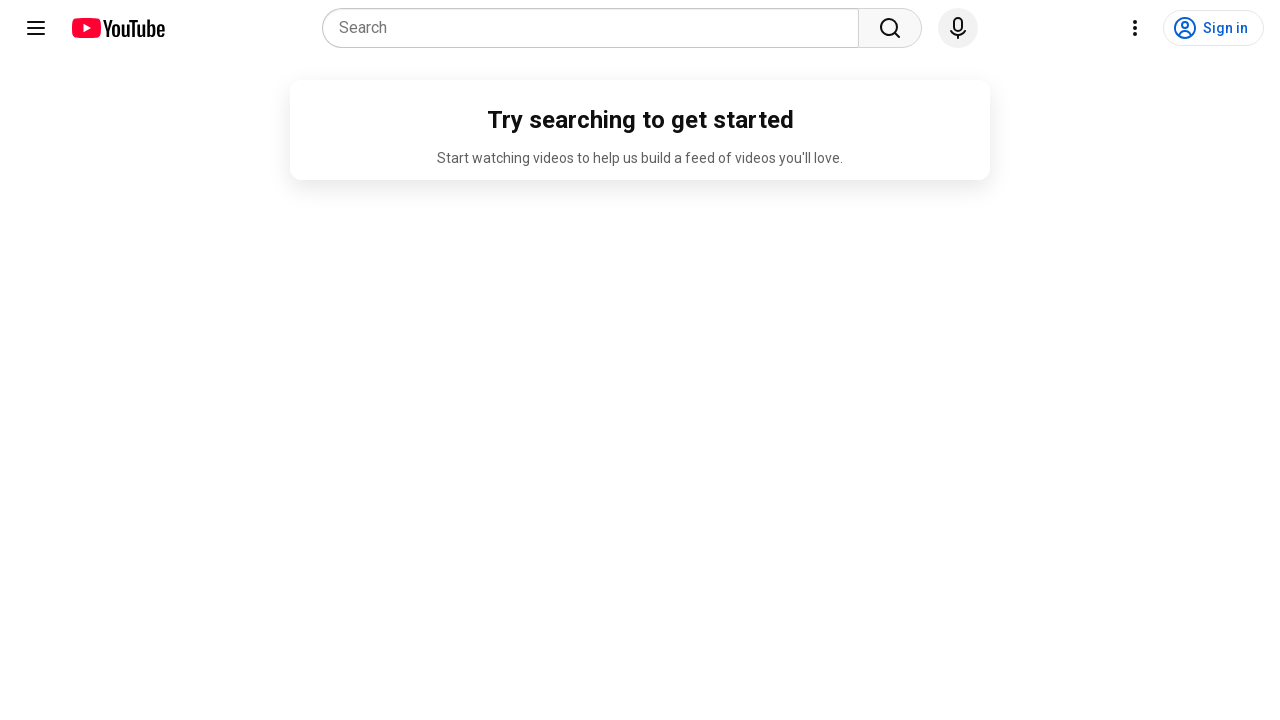

Printed page title: YouTube
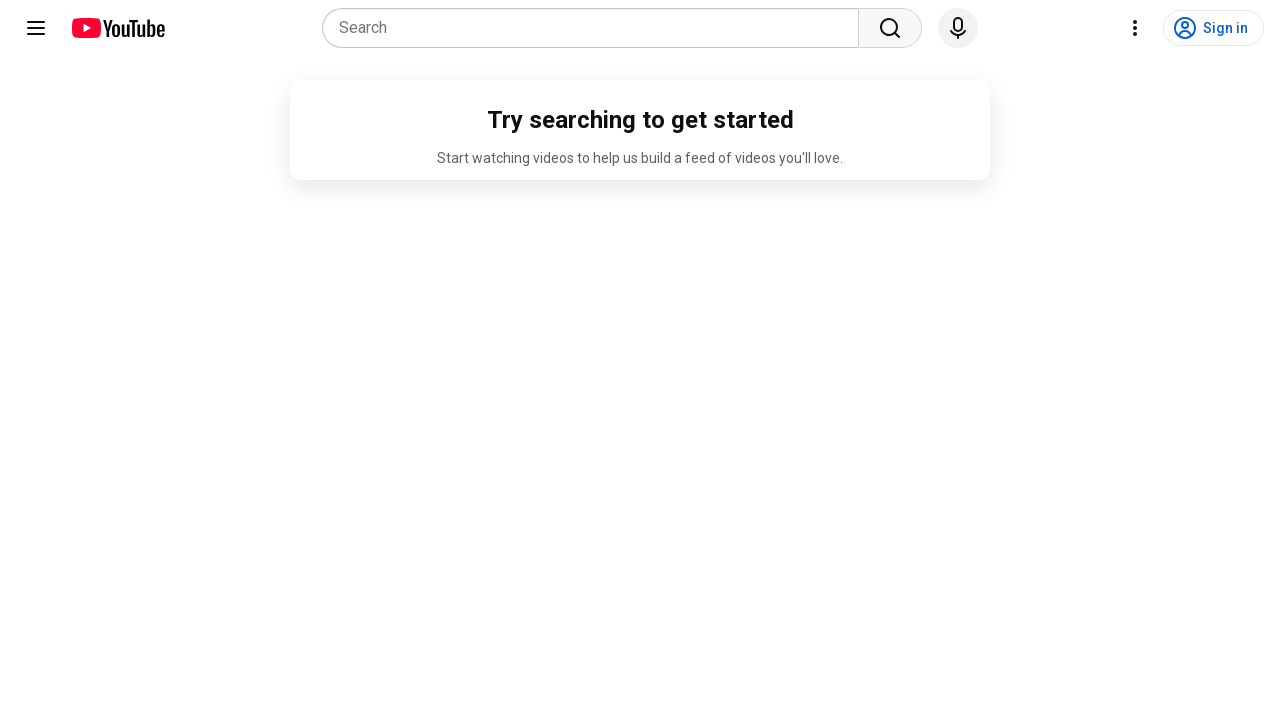

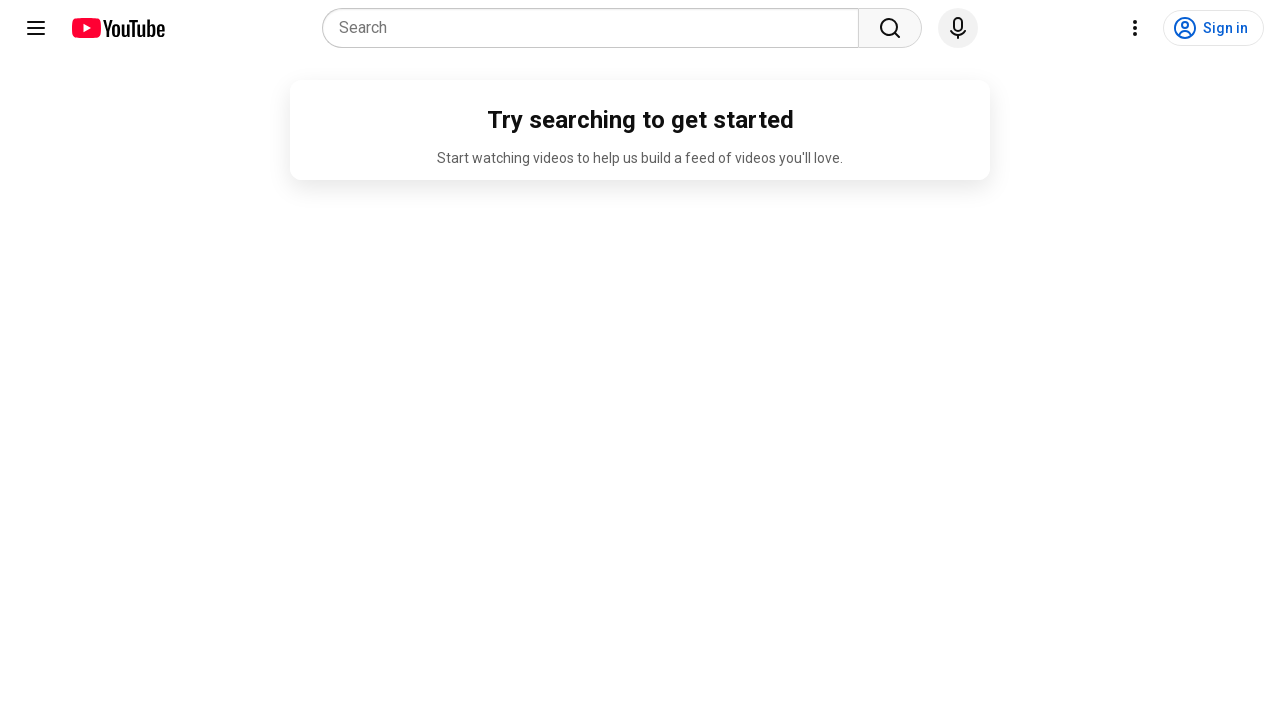